Tests responsive design on mobile viewport by verifying that the main welcome heading is visible and contains the expected Spanish text "Bienvenido a la Experiencia Pagüi"

Starting URL: https://pagui-kyc.vercel.app

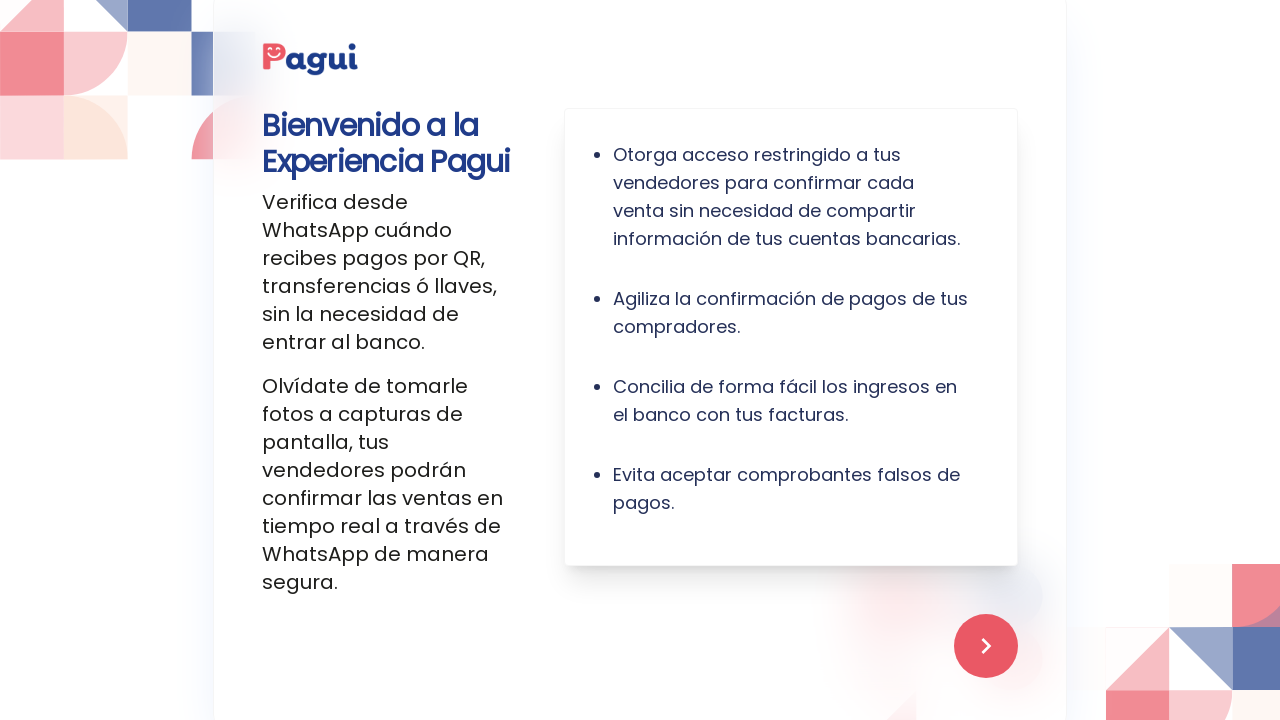

Set viewport to iPhone X dimensions (375x812) for mobile testing
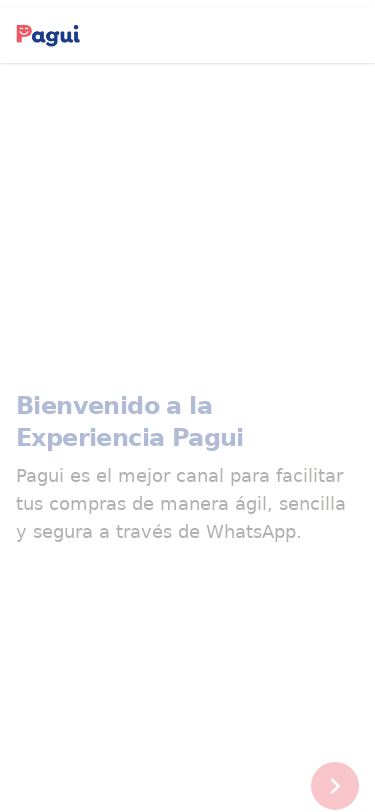

Main heading (h1.text-2xl) is now visible
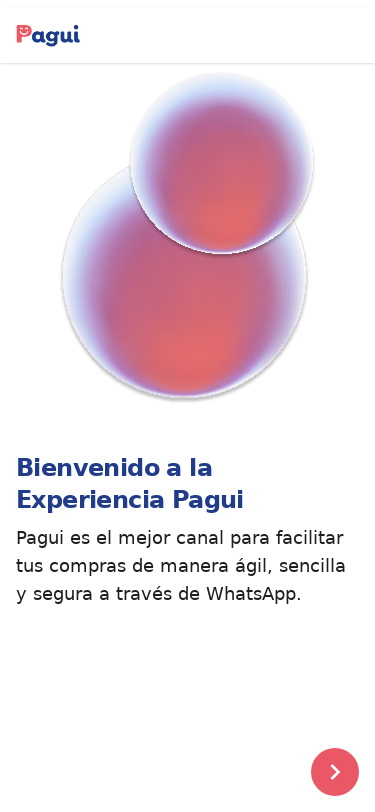

Verified that main heading is visible on mobile viewport
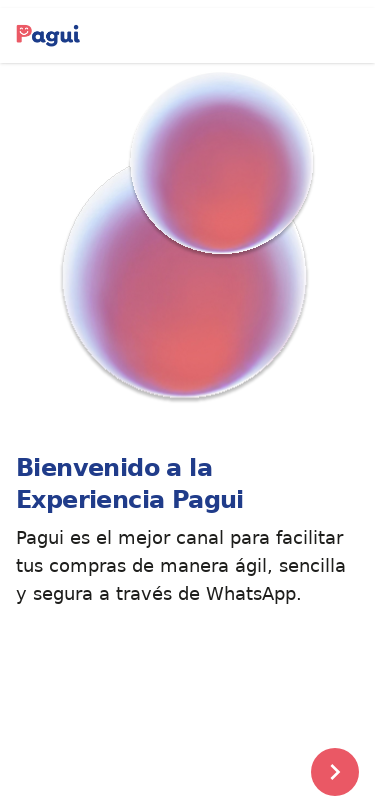

Retrieved main heading text content: 'Bienvenido a la Experiencia Pagui'
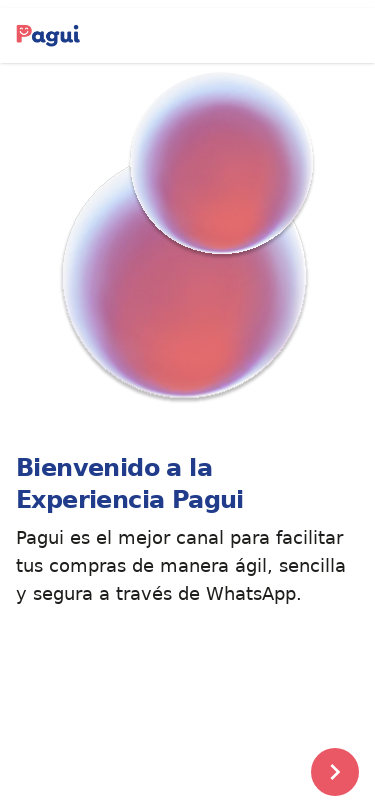

Verified heading text matches expected Spanish text 'Bienvenido a la Experiencia Pagüi'
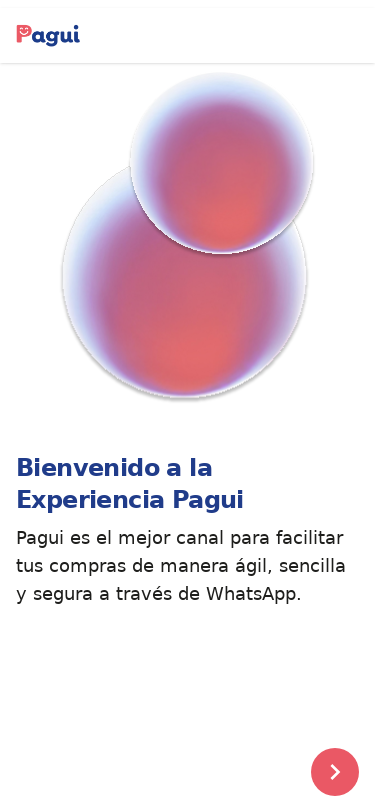

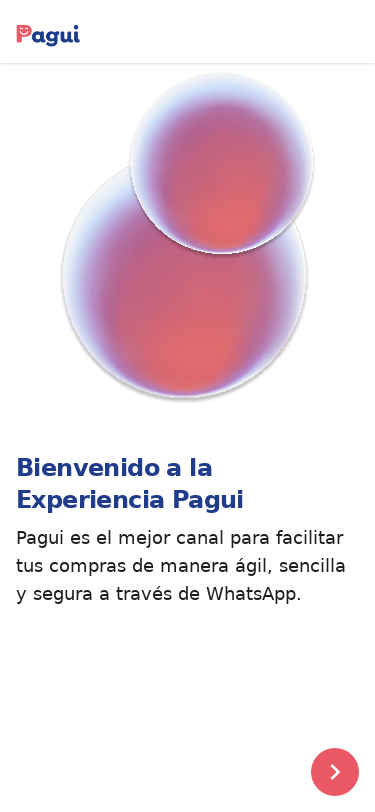